Tests login form validation by clicking the login button without entering credentials and verifying the appropriate error message is displayed

Starting URL: https://www.saucedemo.com/

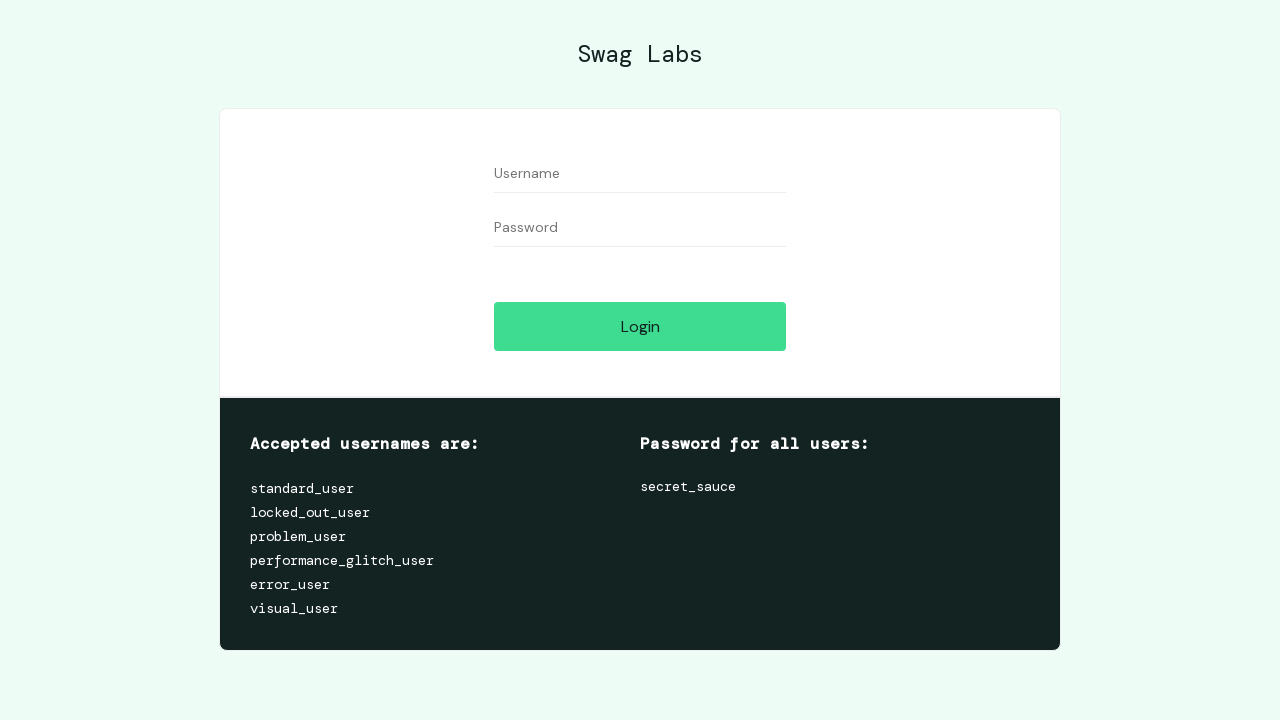

Clicked login button without entering credentials at (640, 326) on #login-button
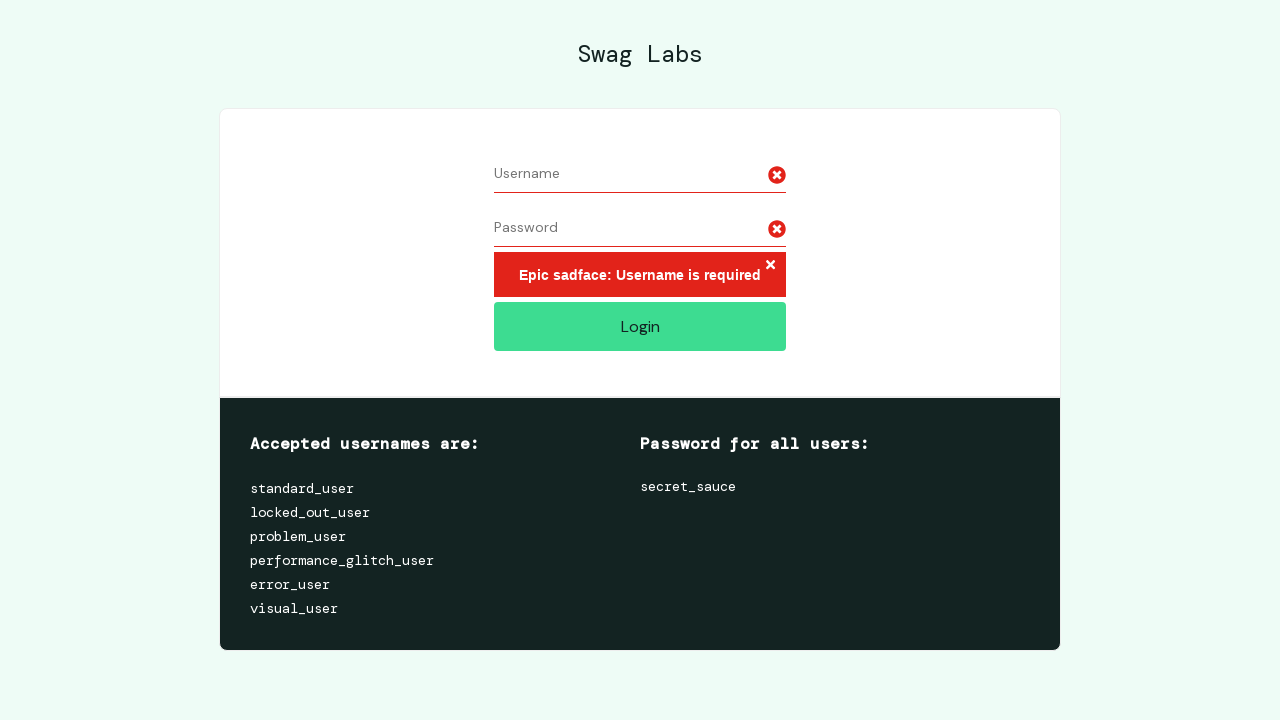

Verified URL is still https://www.saucedemo.com/
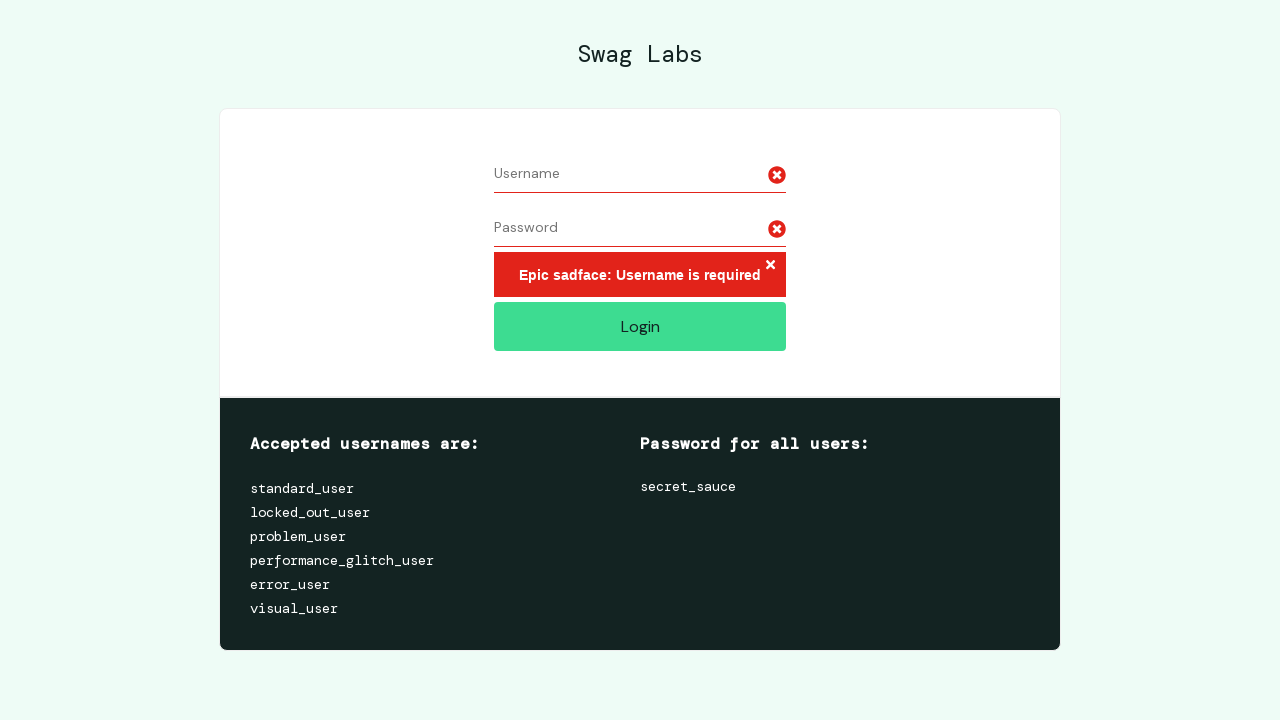

Error message container appeared
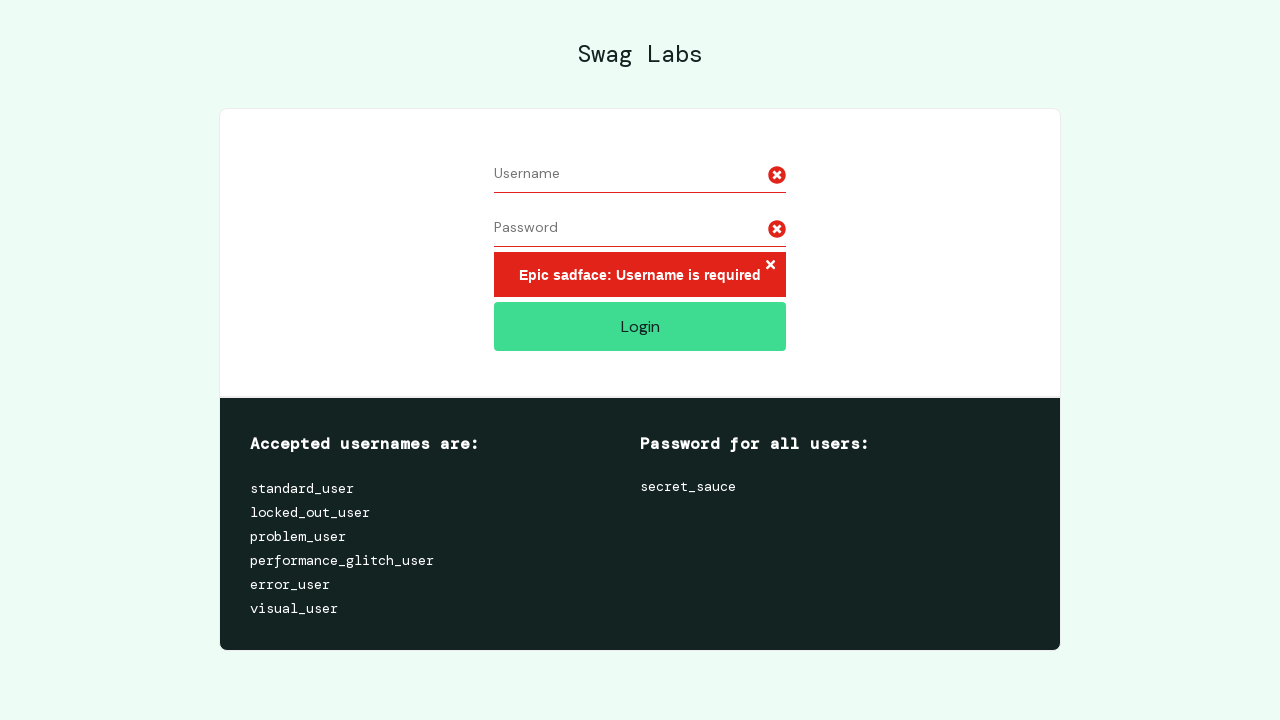

Verified error message: 'Epic sadface: Username is required'
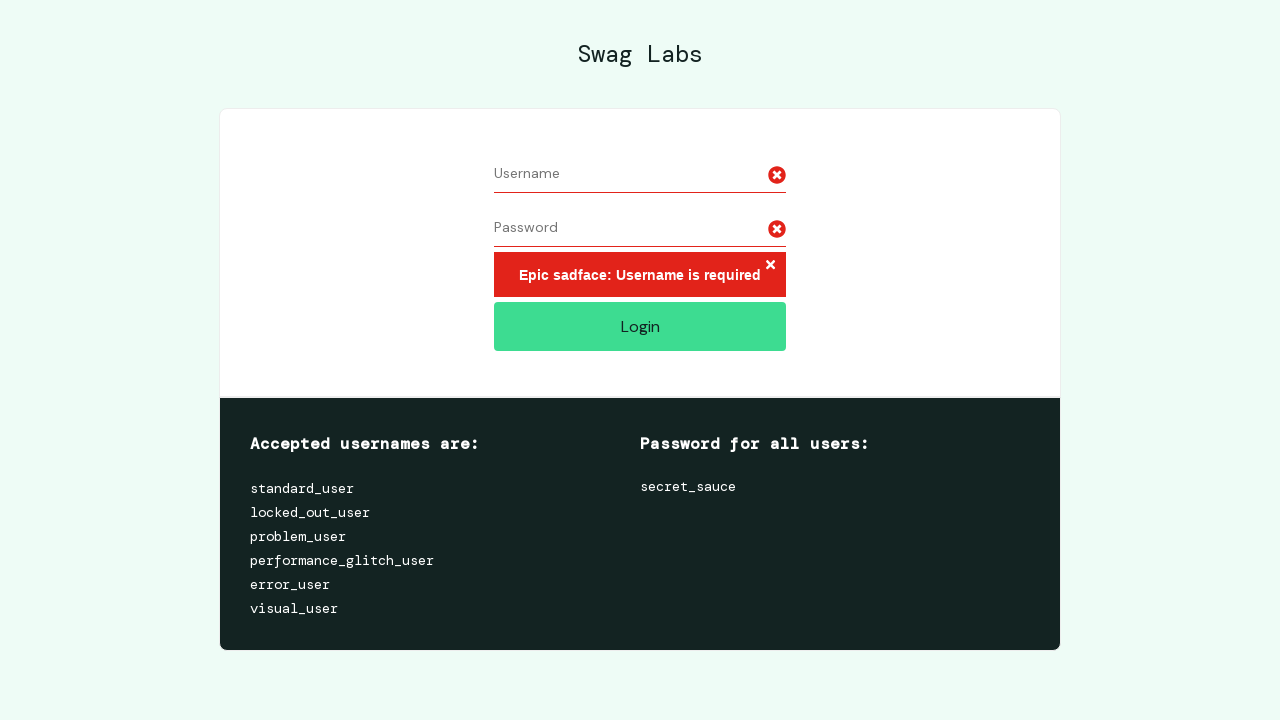

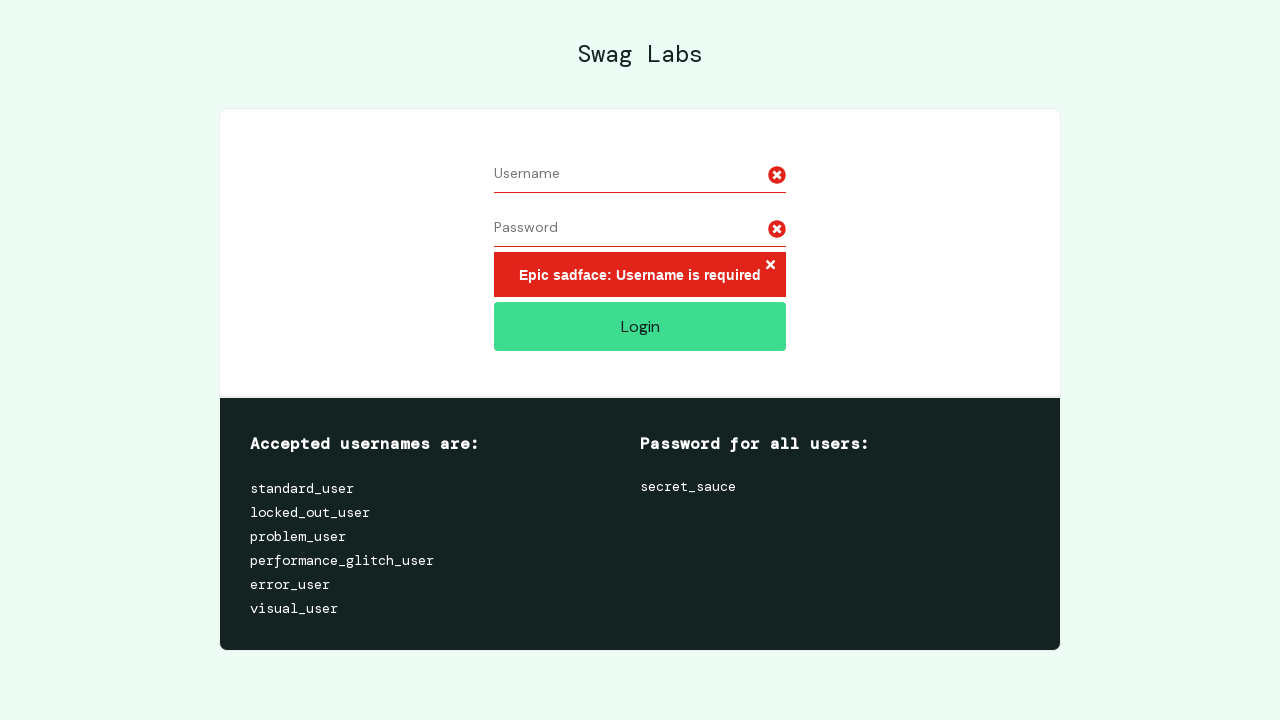